Tests that the landscape image loads correctly using explicit wait and verifies its src attribute contains "landscape"

Starting URL: https://bonigarcia.dev/selenium-webdriver-java/loading-images.html

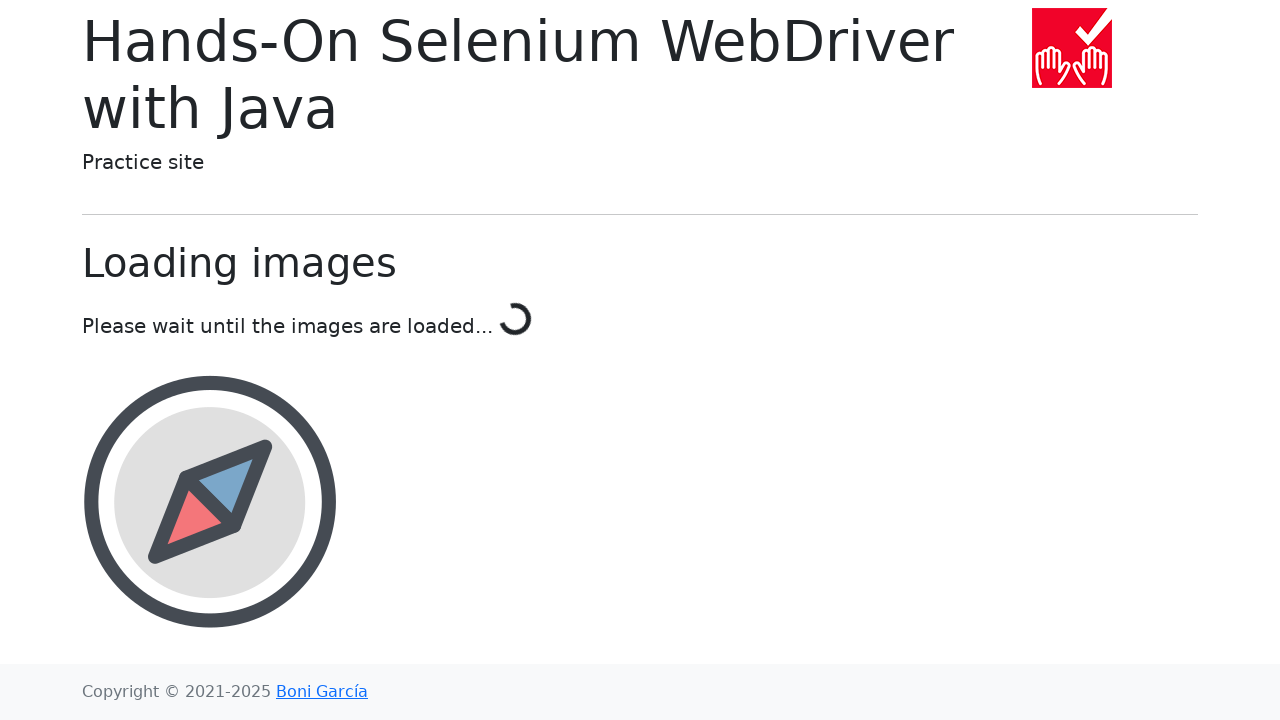

Navigated to loading images page
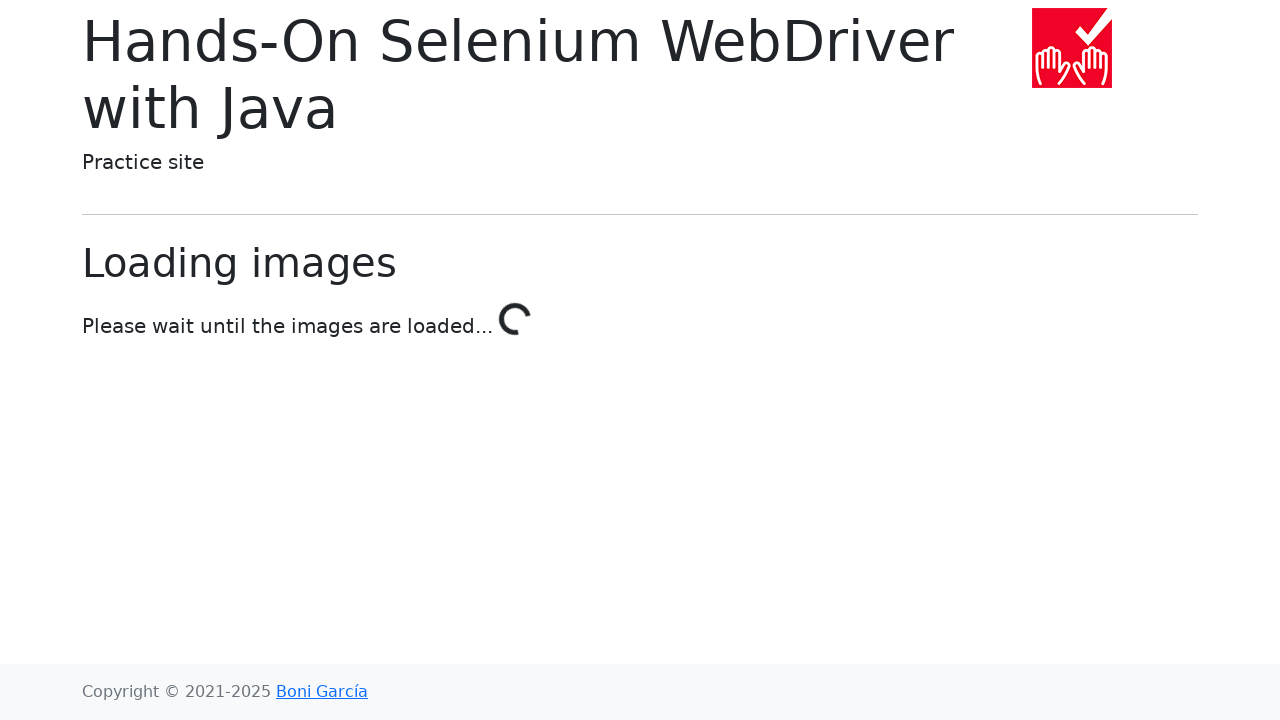

Landscape image element loaded and located
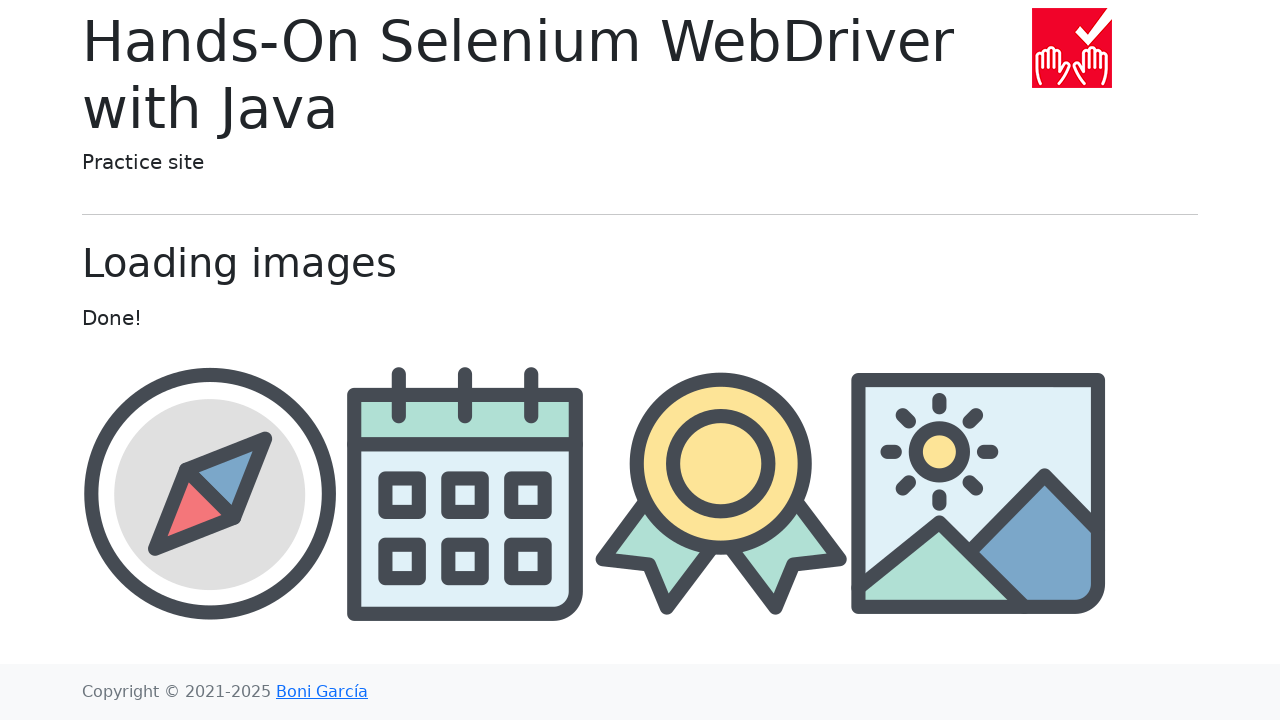

Verified landscape image src attribute contains 'landscape'
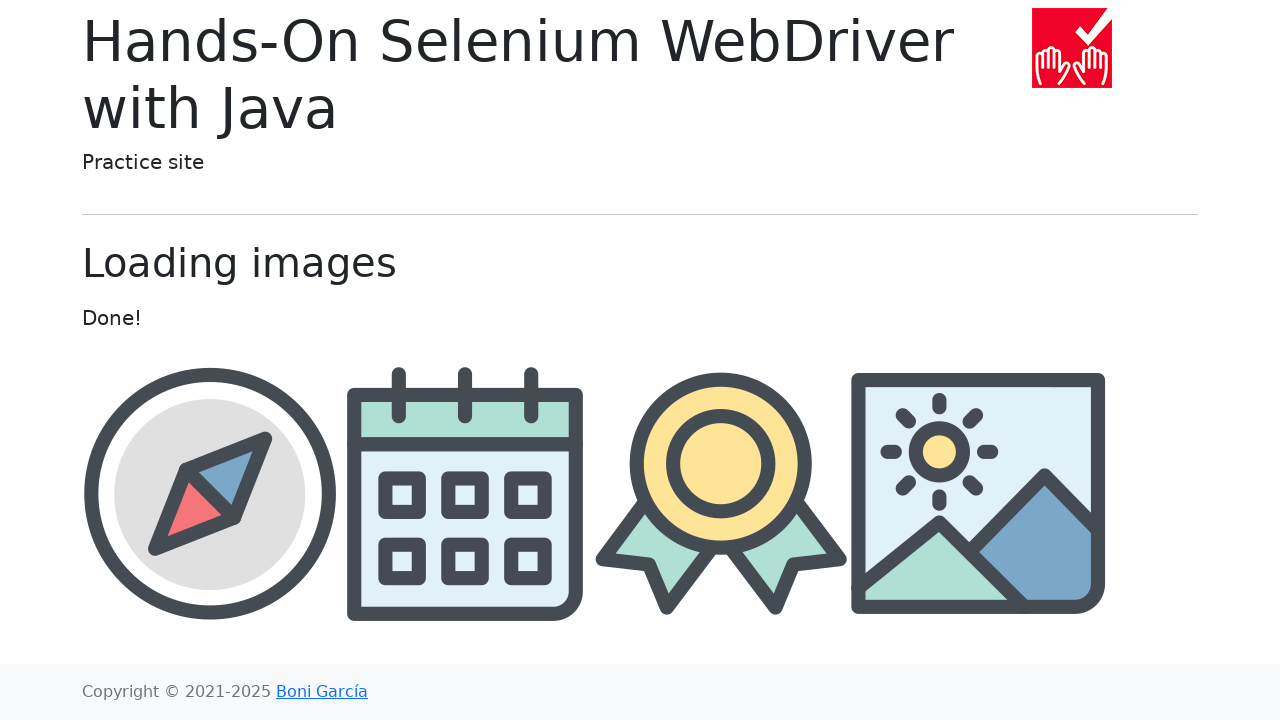

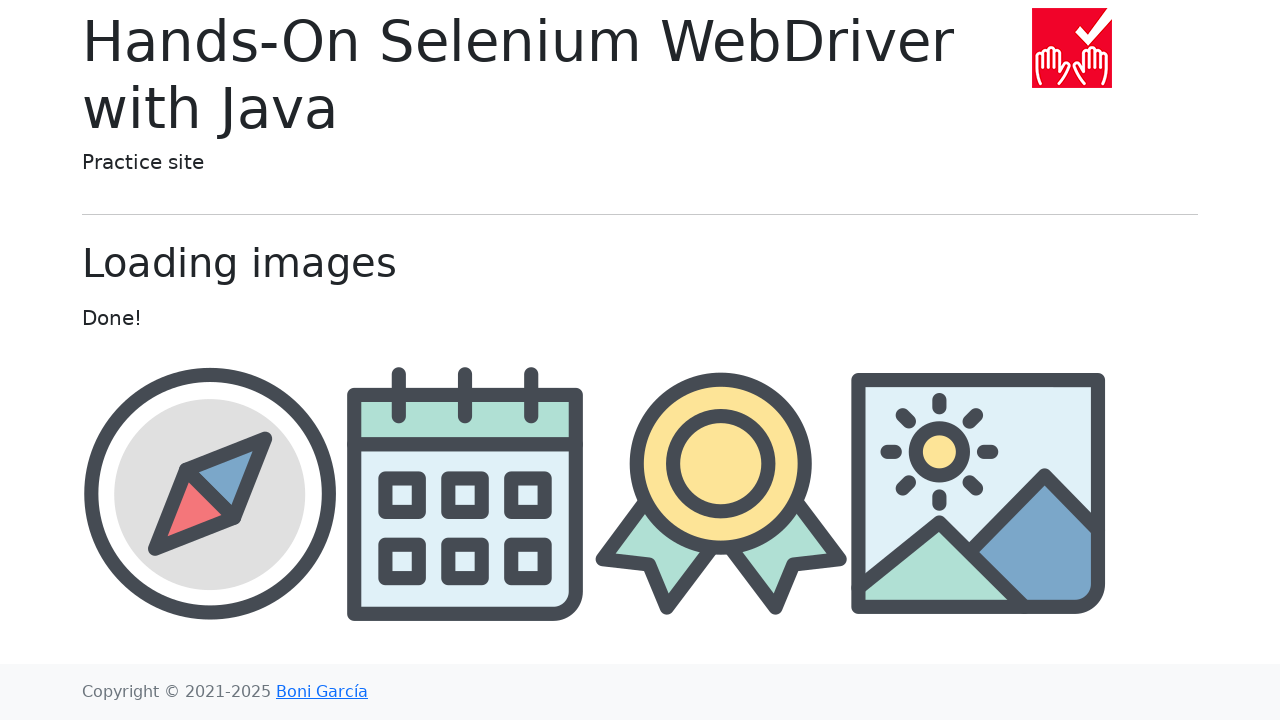